Tests the Text Box form functionality on DemoQA by navigating to the Elements section, filling out user information fields (name, email, addresses), submitting the form, and verifying the submitted data is displayed correctly.

Starting URL: https://demoqa.com/

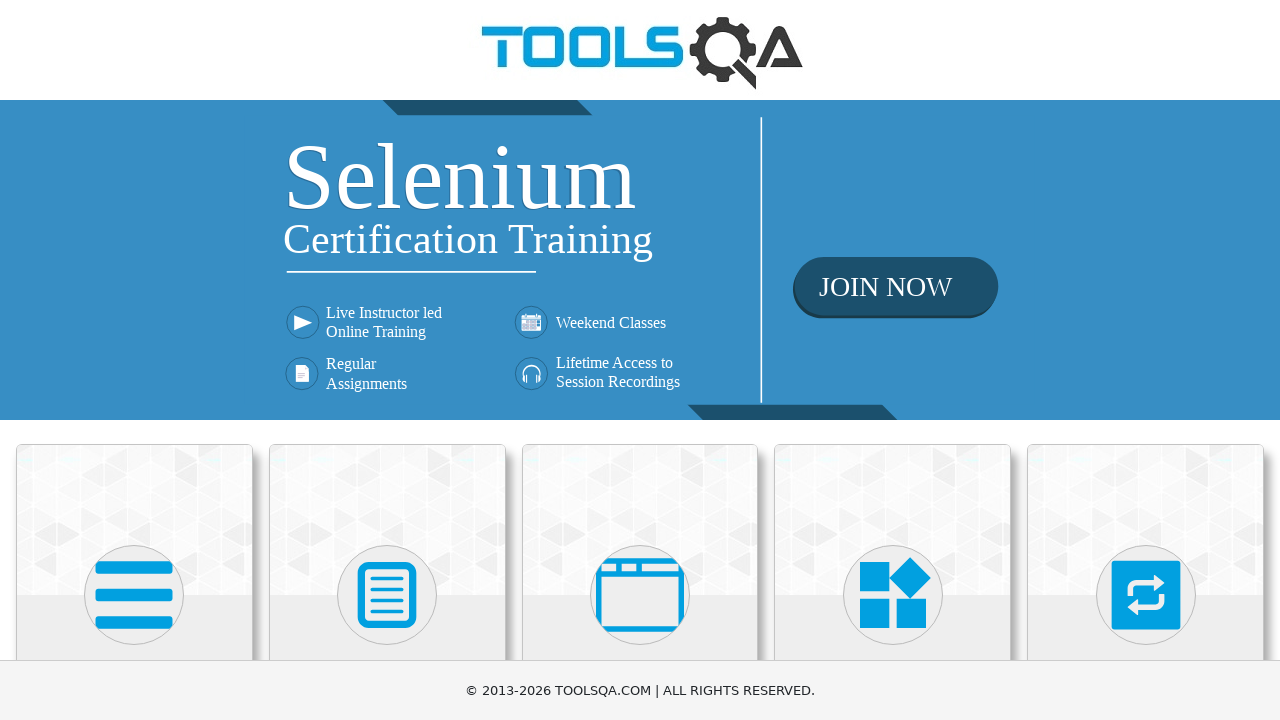

Scrolled down to view available cards
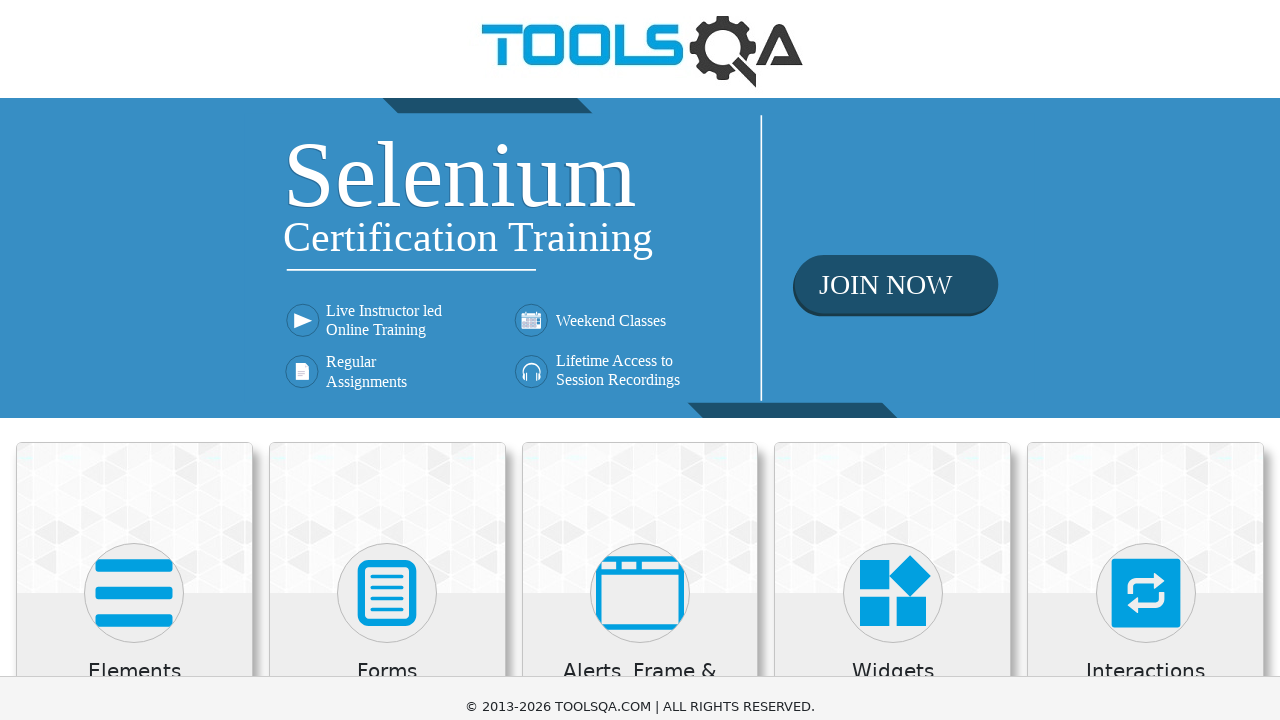

Clicked on Elements card to navigate to Elements section at (134, 373) on xpath=//h5[contains(text(),'Elements')]
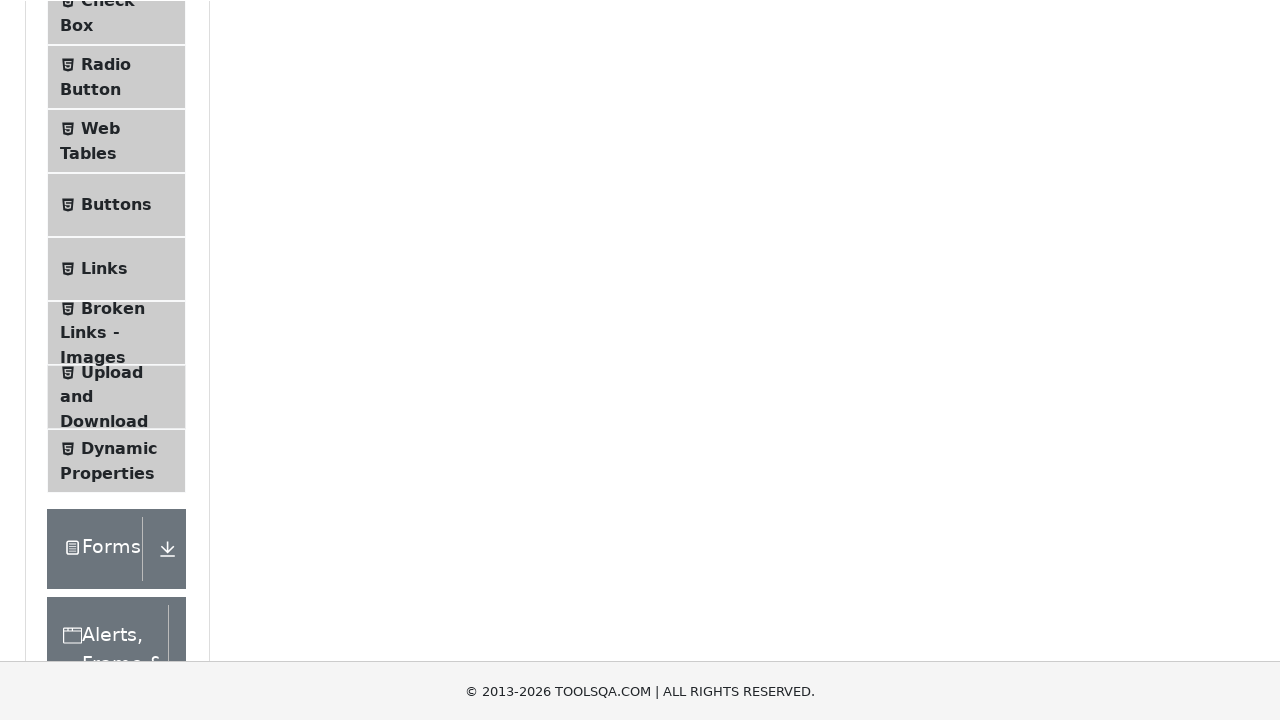

Text Box menu item loaded
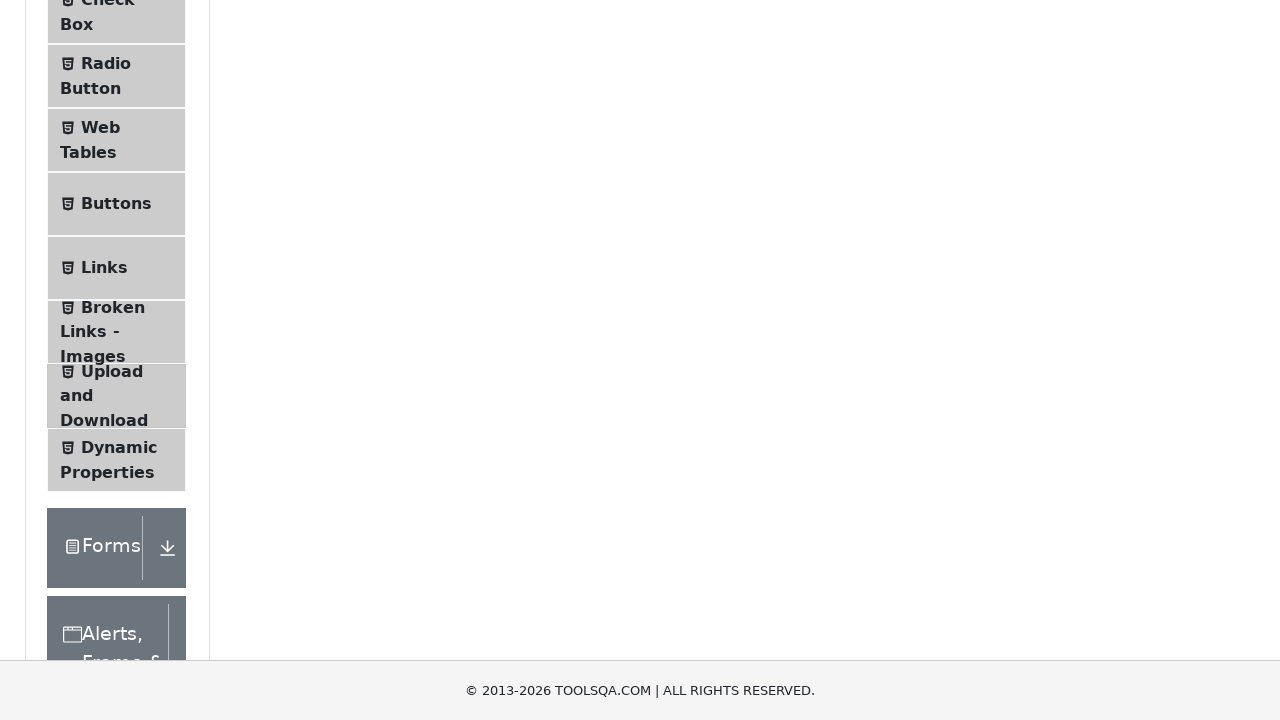

Clicked on Text Box menu item at (116, 261) on #item-0
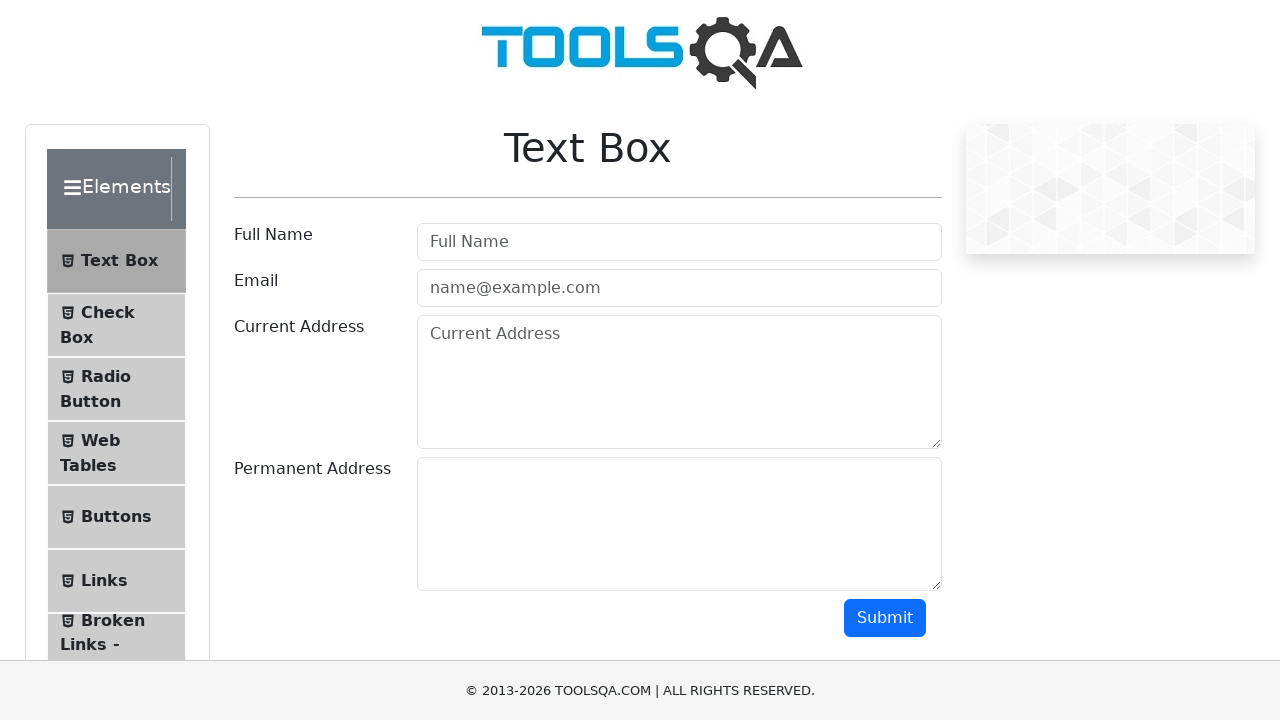

Filled in name field with 'Michael Davis' on #userName
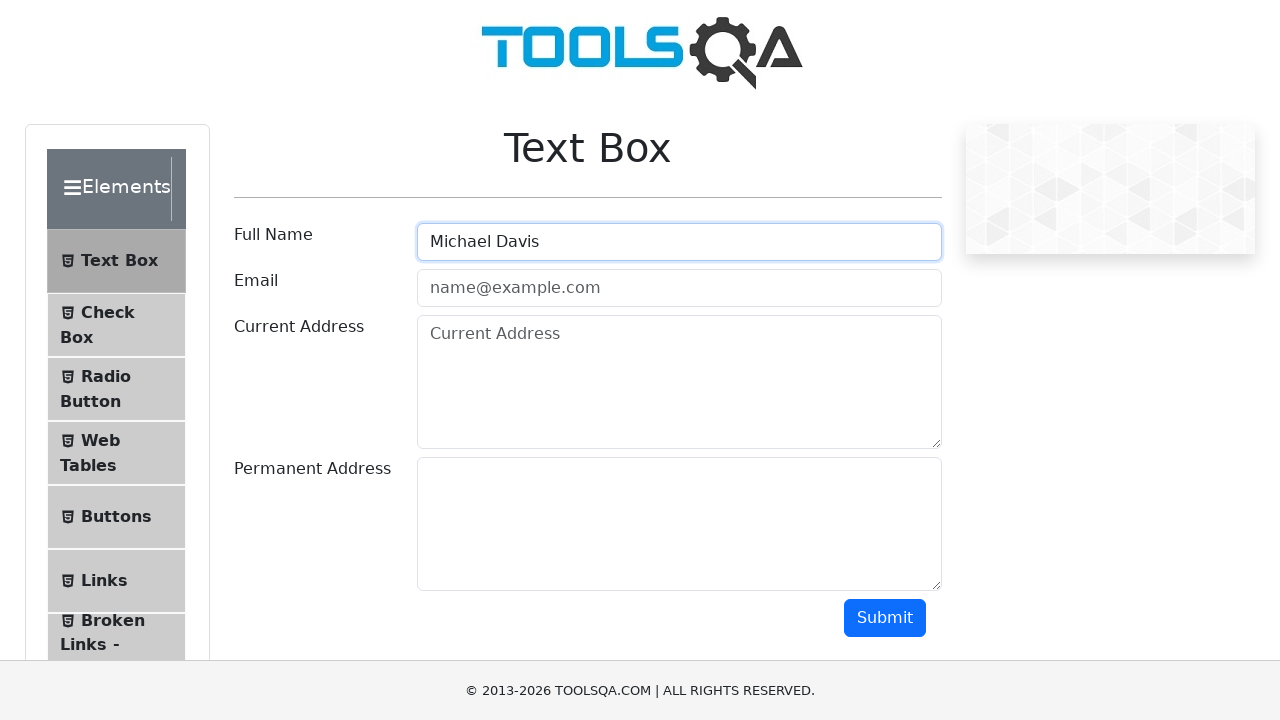

Filled in email field with 'michael.davis@gmail.com' on #userEmail
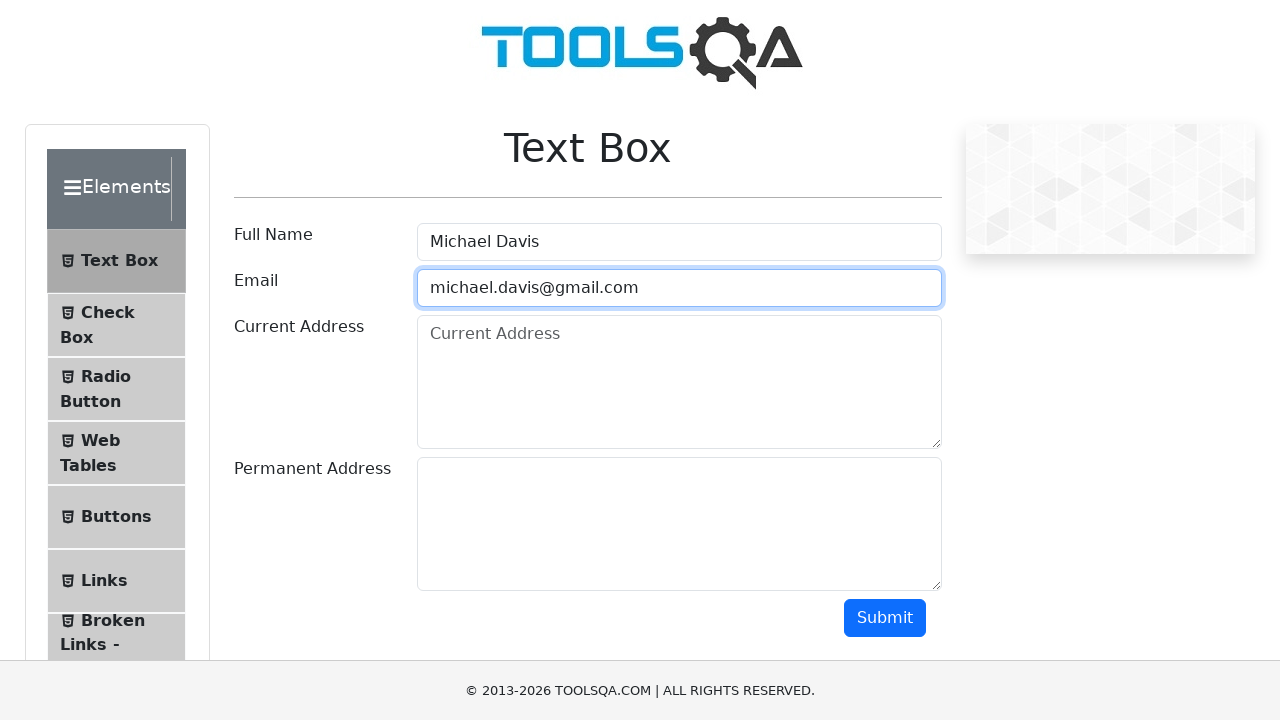

Filled in current address field with '456 Elm Avenue, Los Angeles, USA' on #currentAddress
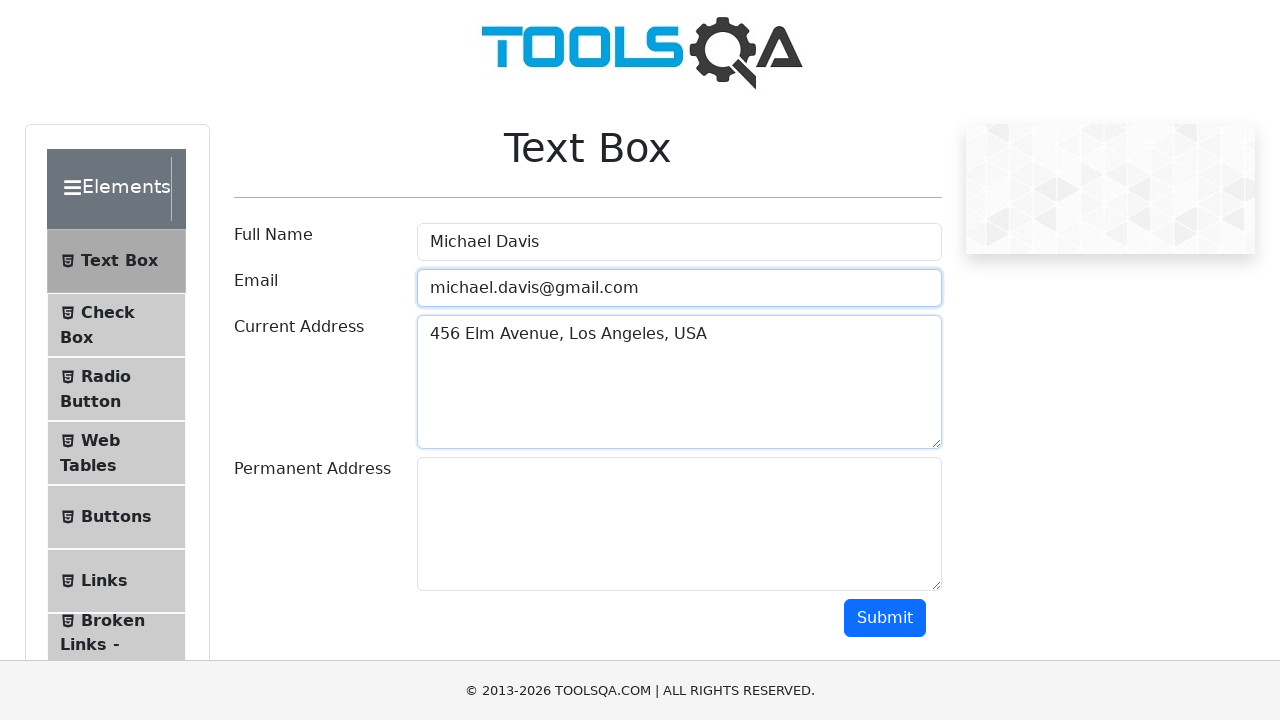

Filled in permanent address field with '987 Pine Road, Chicago, USA' on #permanentAddress
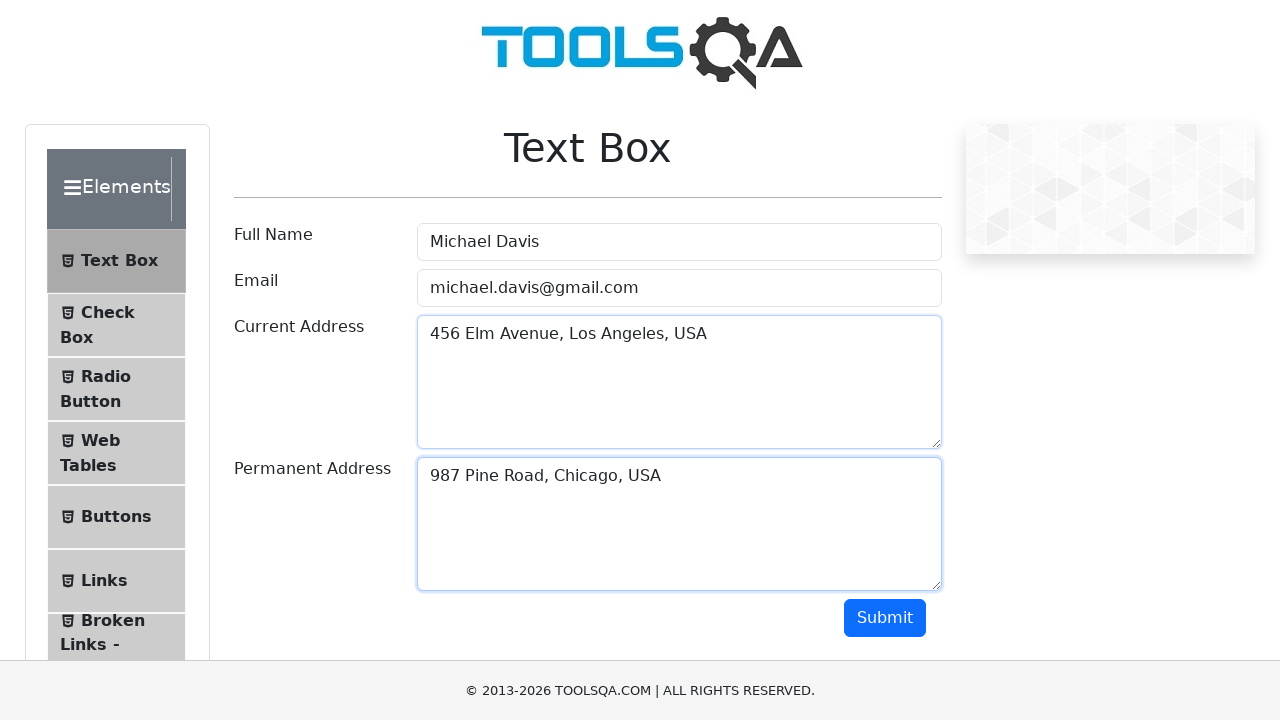

Scrolled down to view submit button
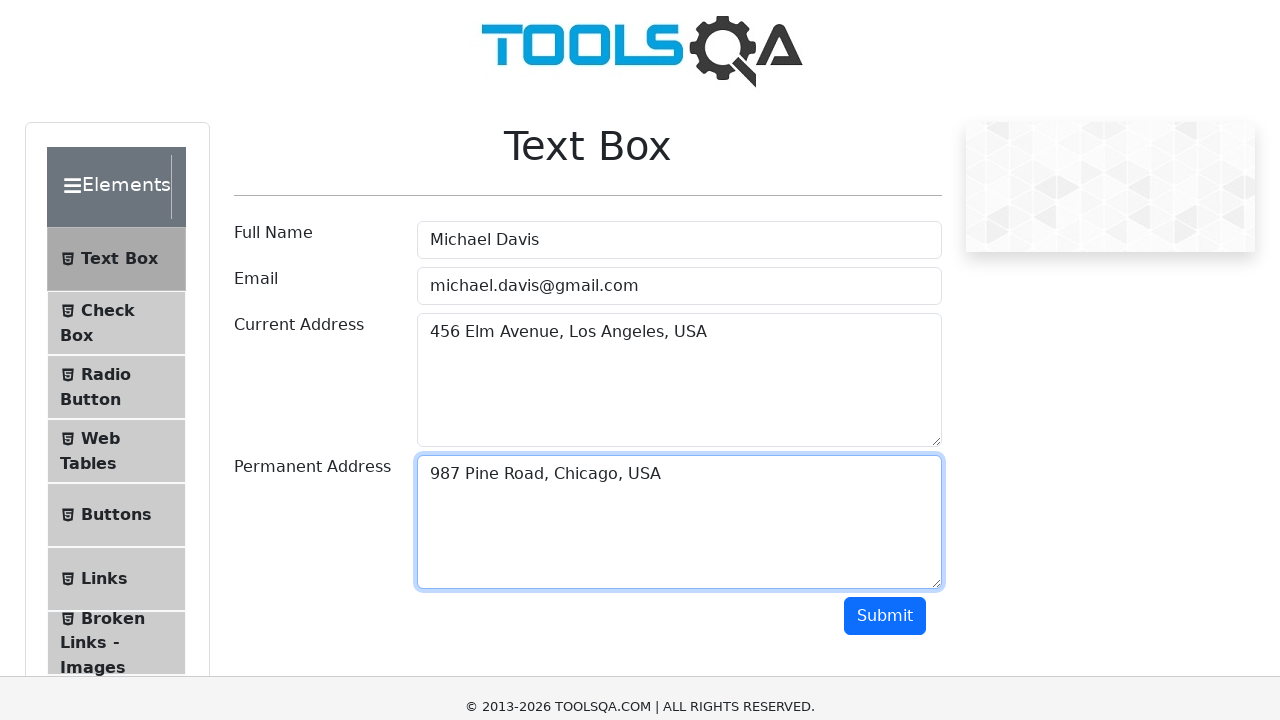

Clicked submit button to submit form at (885, 318) on #submit
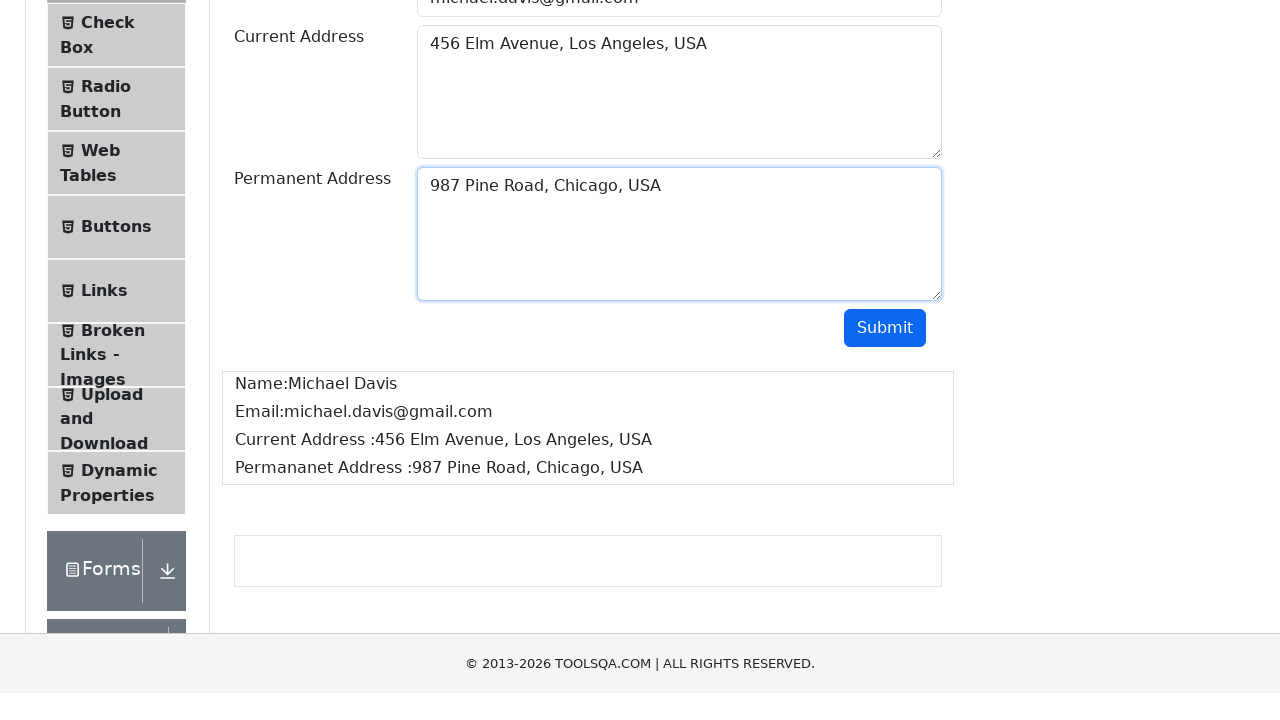

Output container with submitted data appeared
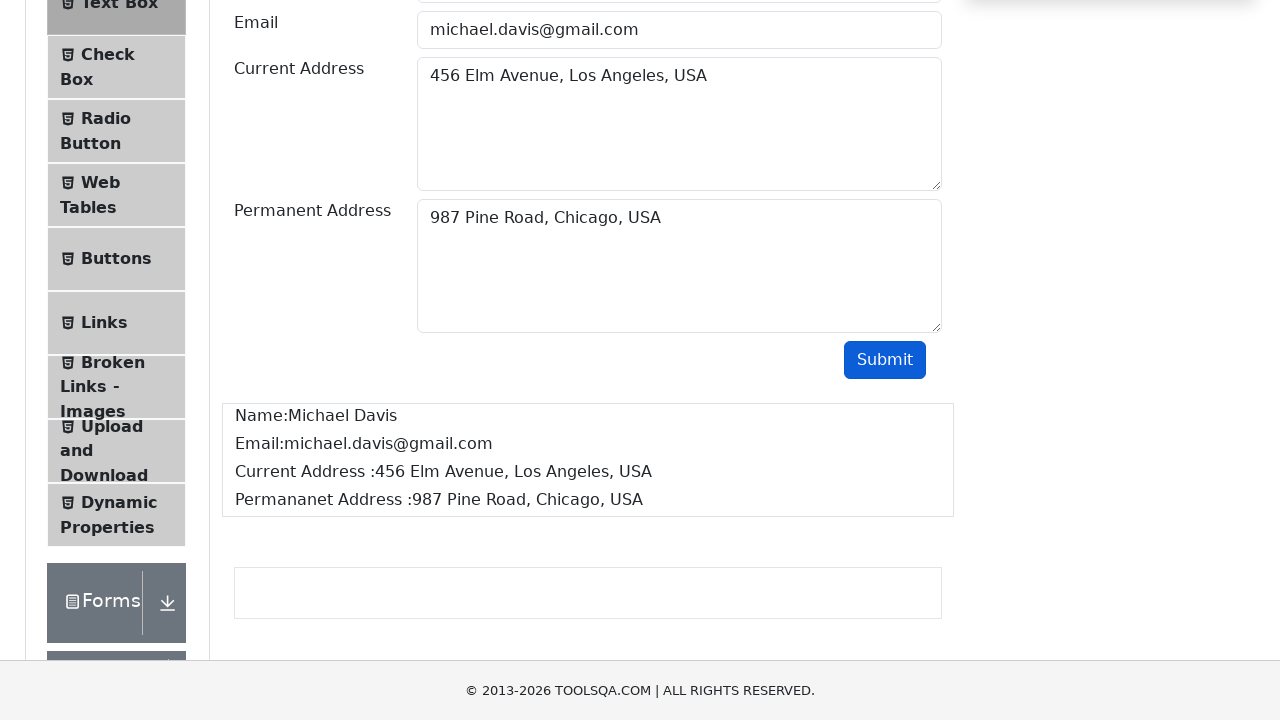

Verified name field appears in submitted output
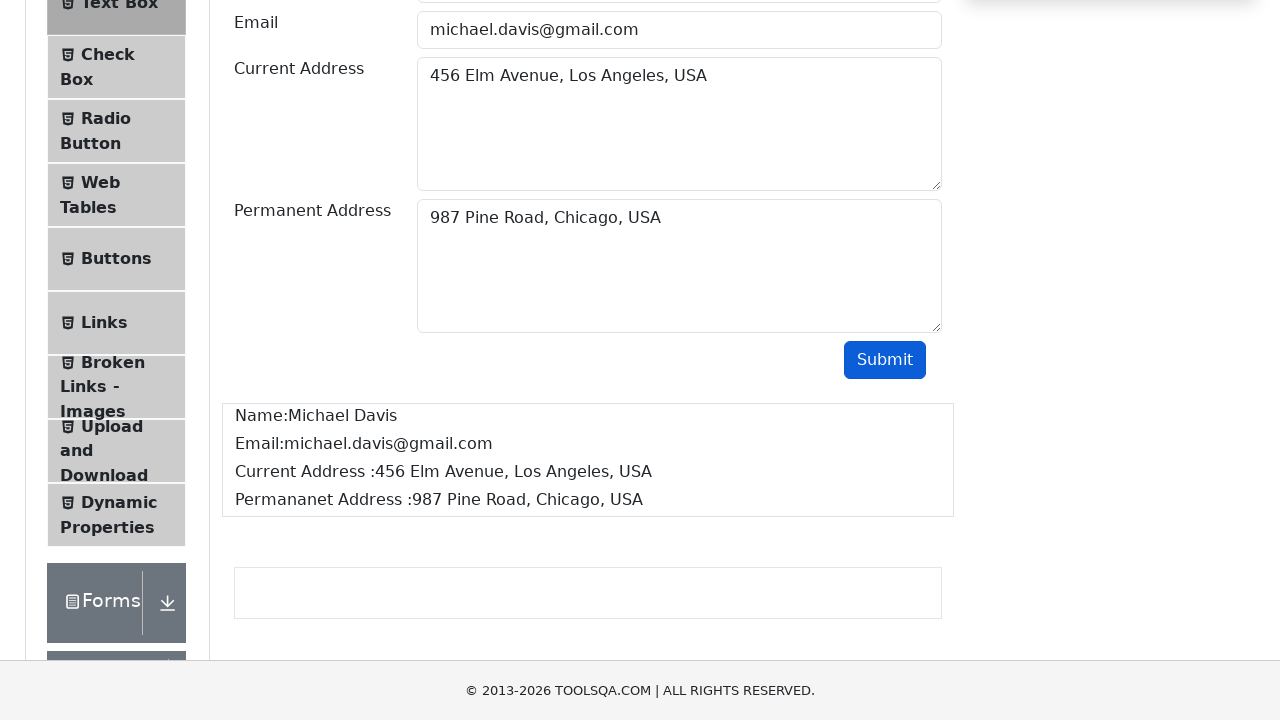

Verified email field appears in submitted output
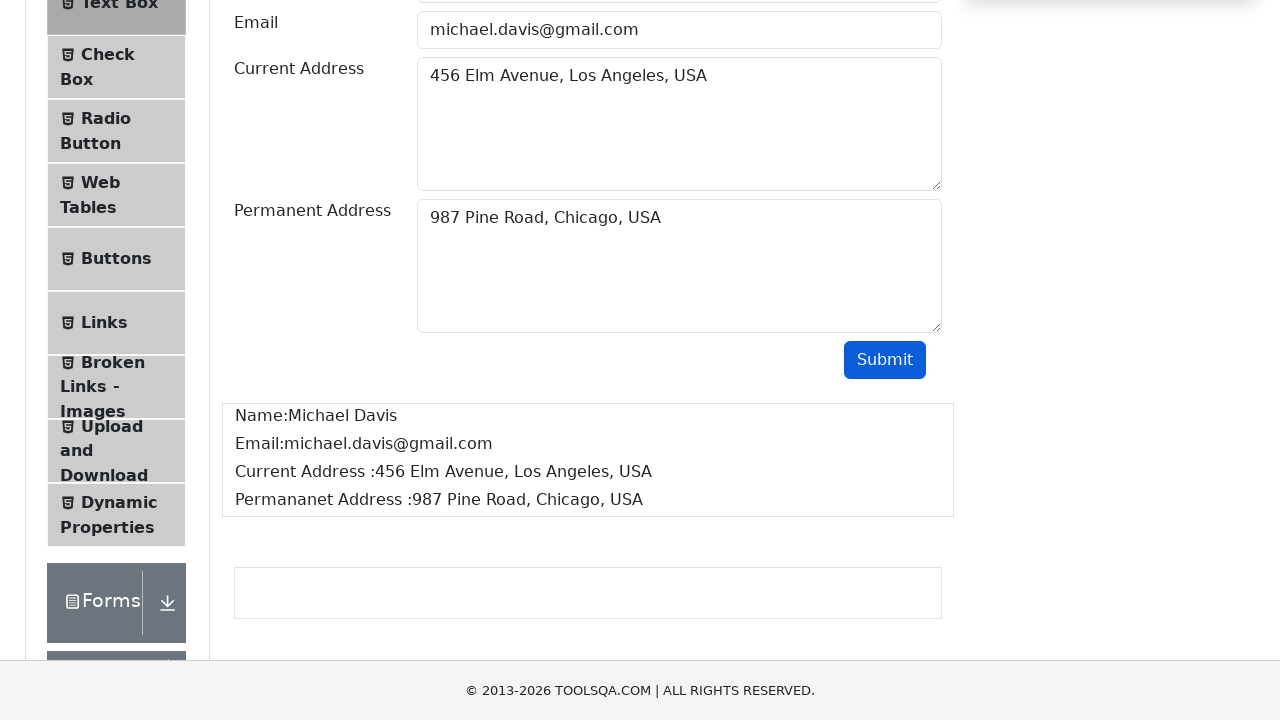

Verified current address field appears in submitted output
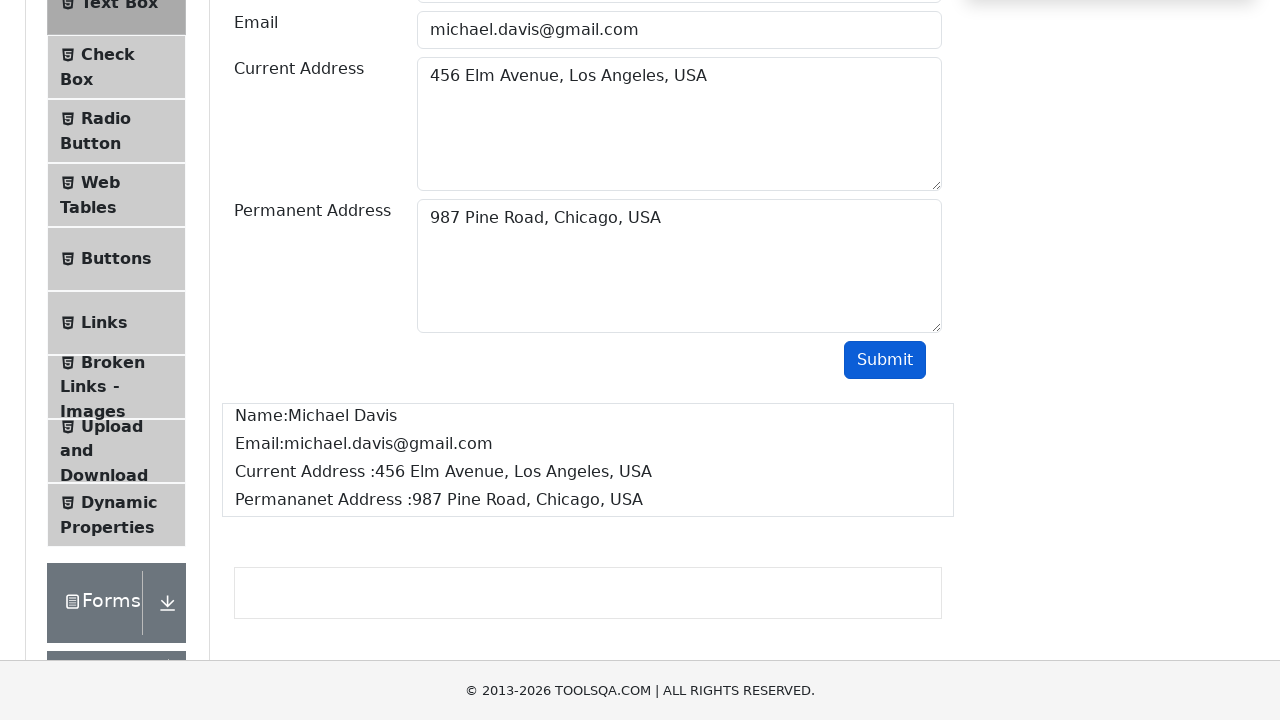

Verified permanent address field appears in submitted output
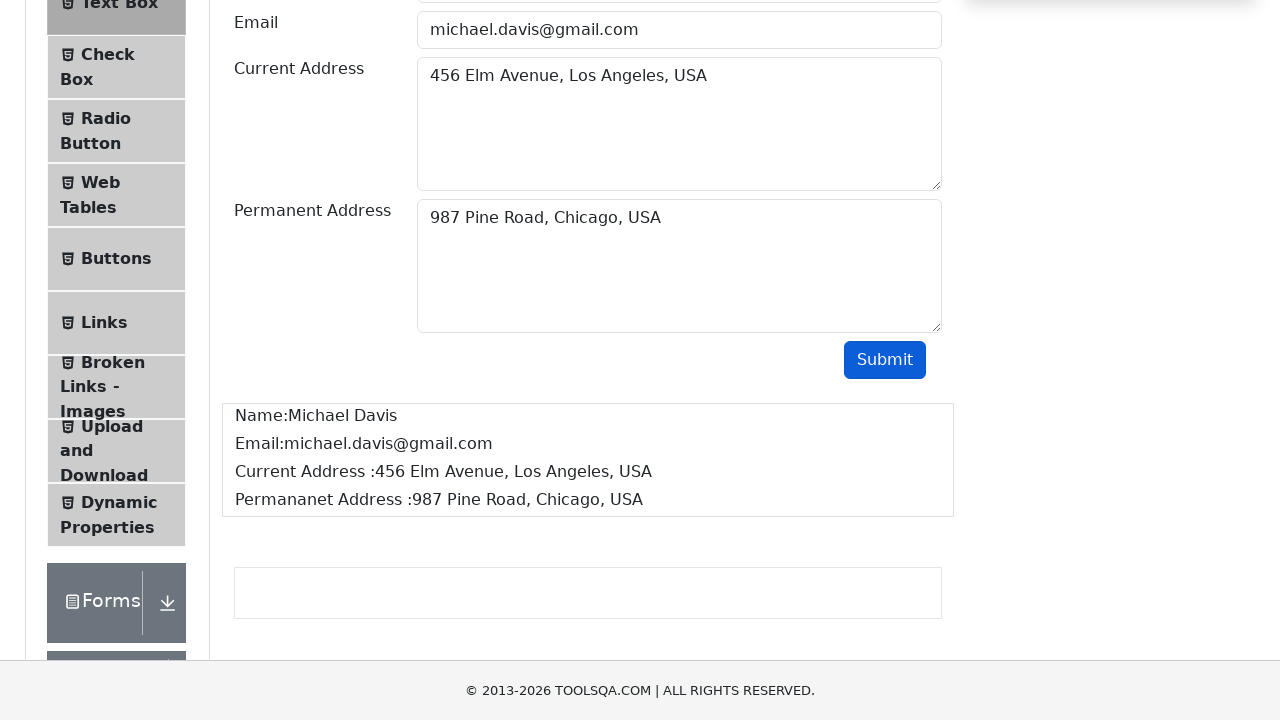

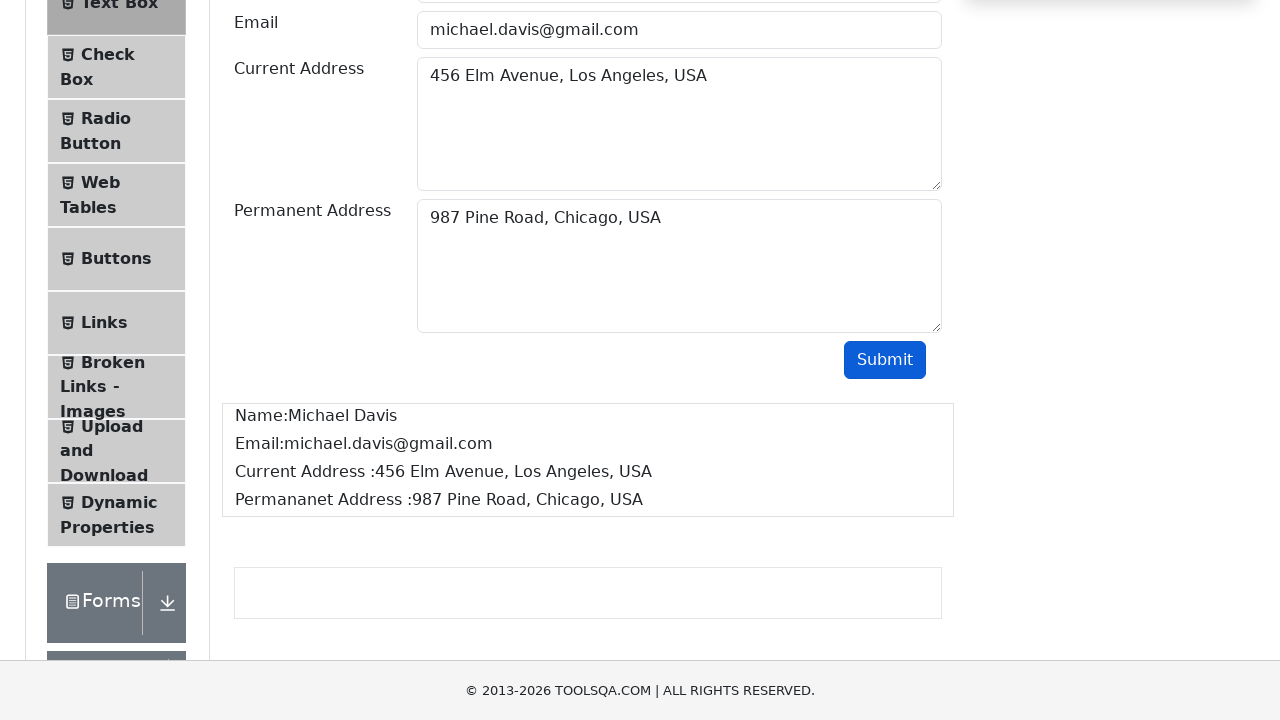